Tests table filtering by entering 'United States' in the filter input and verifying filtered results

Starting URL: https://selectorshub.com/xpath-practice-page/

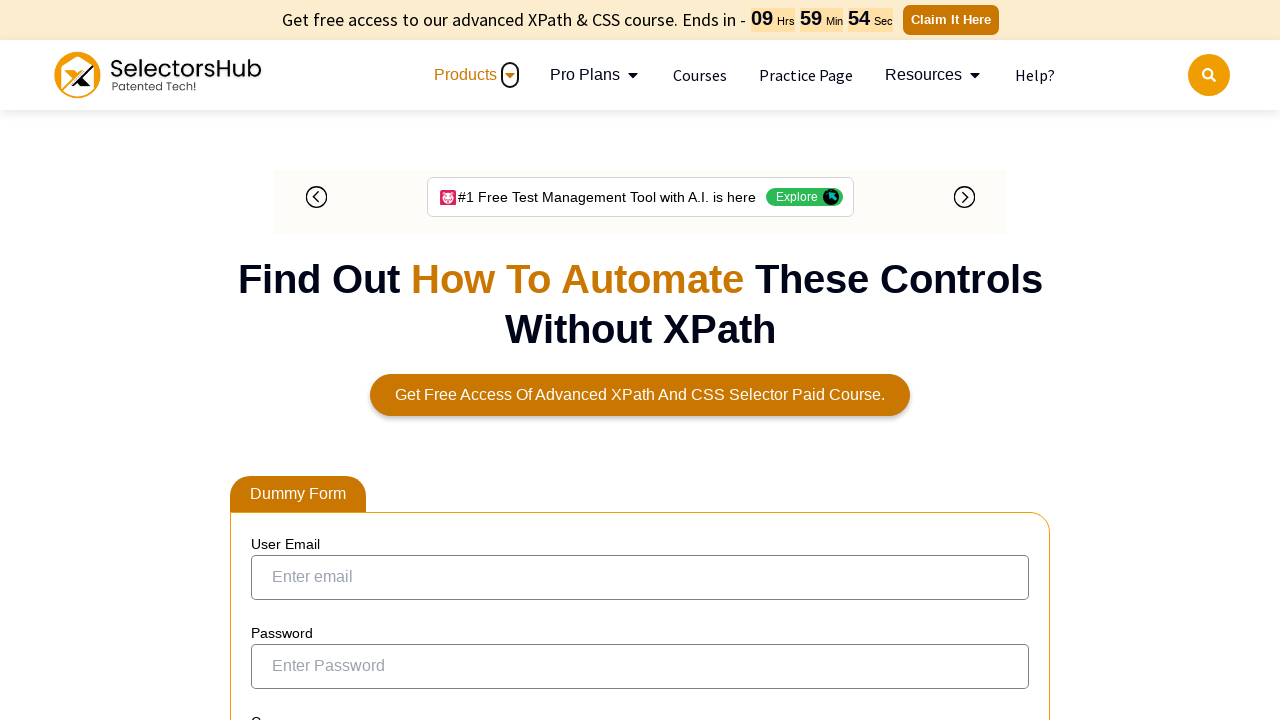

Filled table filter input with 'United States' on input[aria-controls='tablepress-1']
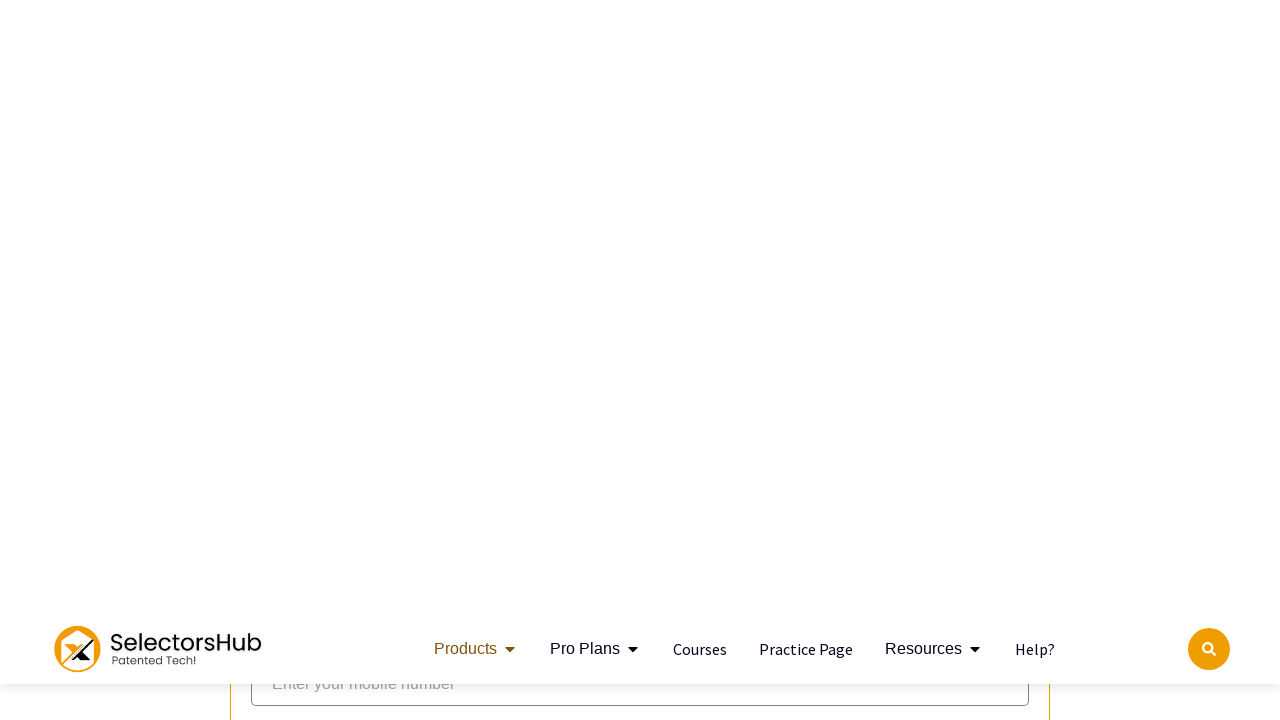

Filtered table results loaded with country column visible
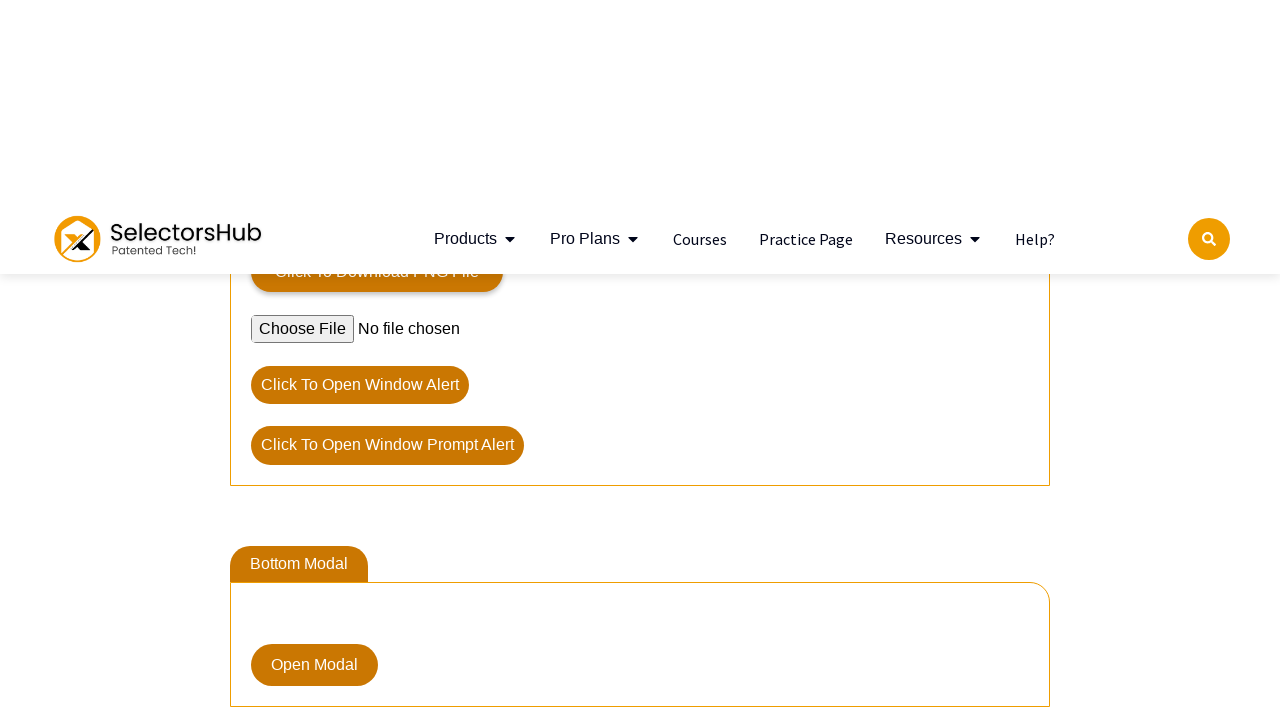

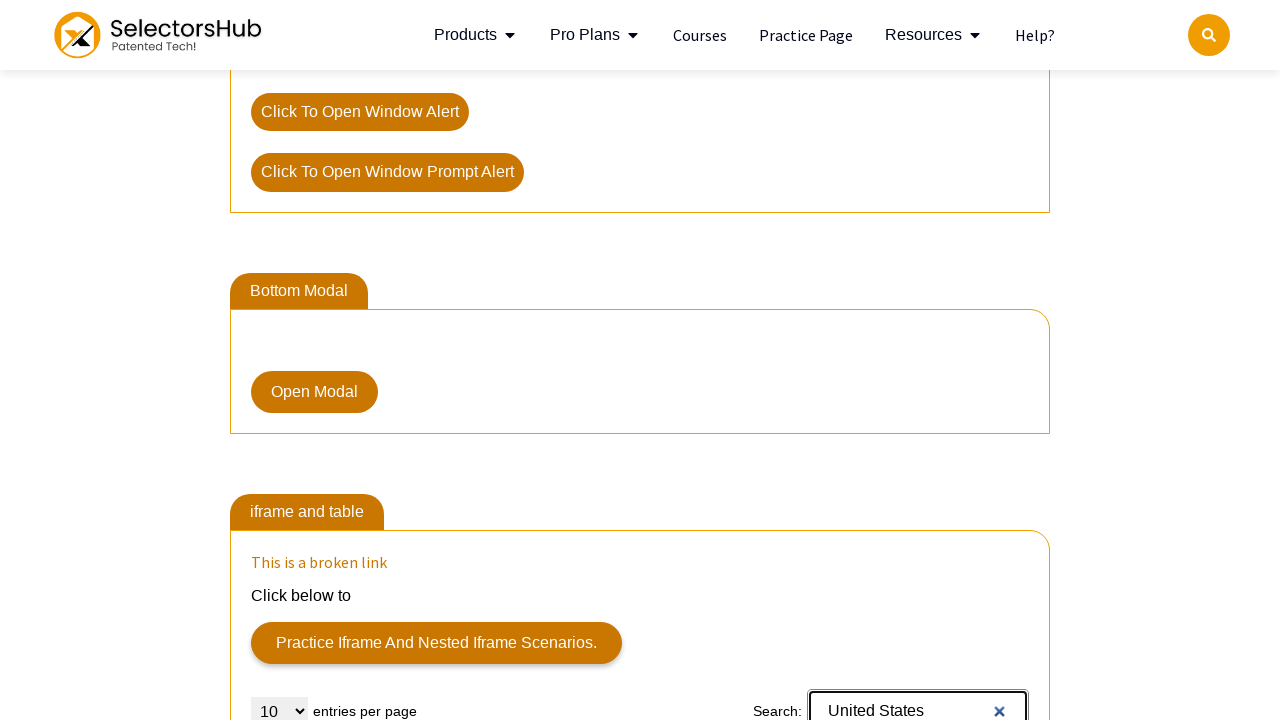